Tests drag and drop functionality within an iframe on the jQuery UI demo page by dragging a draggable element onto a droppable target

Starting URL: https://jqueryui.com/droppable/

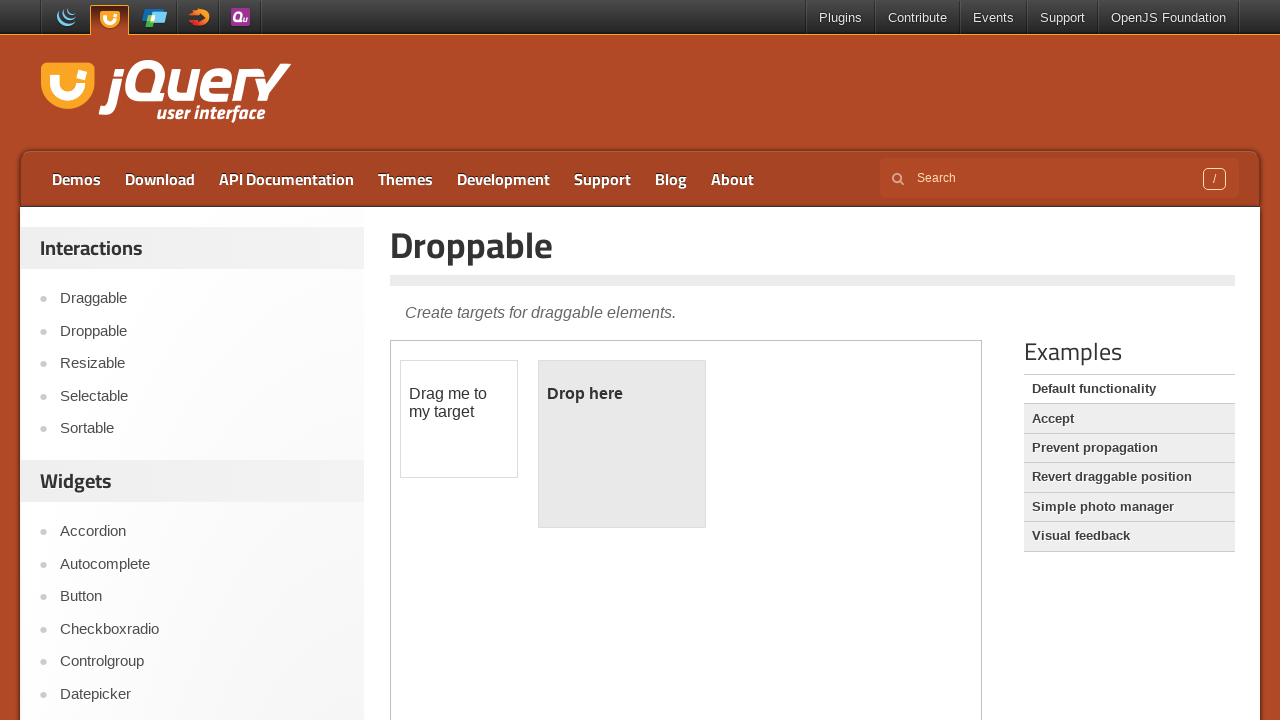

Located the demo iframe containing drag and drop elements
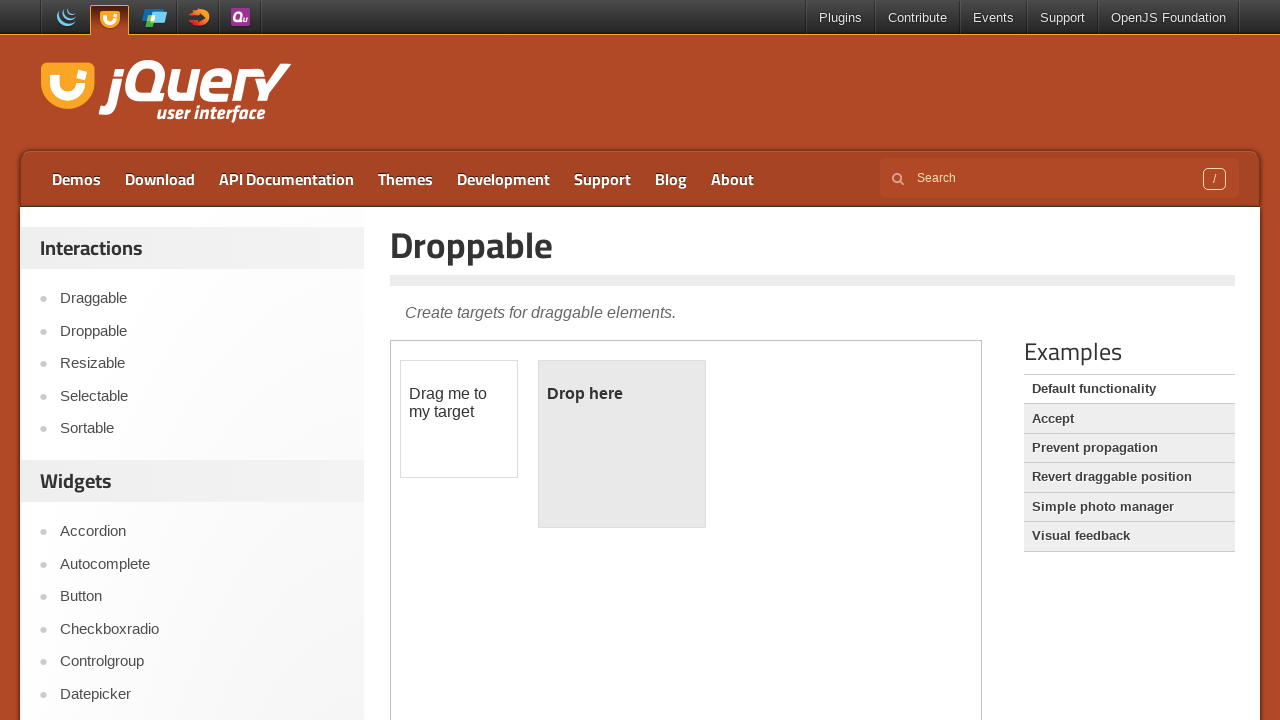

Located the draggable element within the iframe
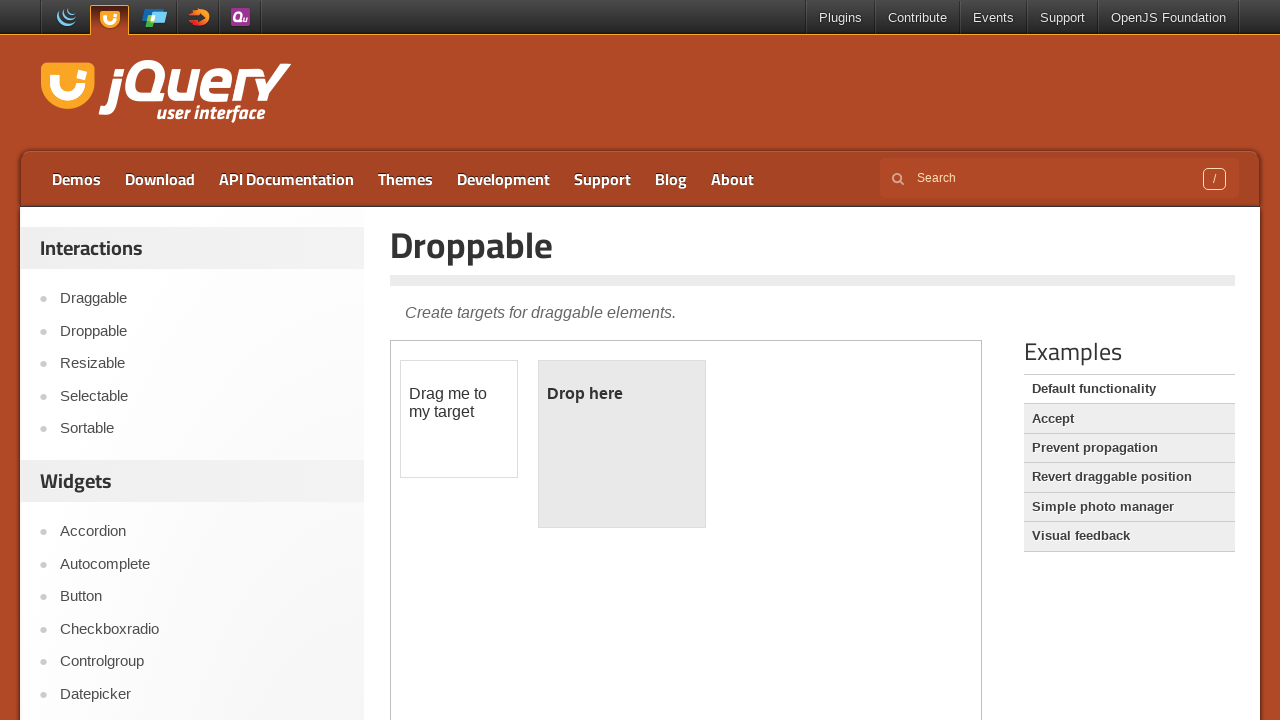

Located the droppable target element within the iframe
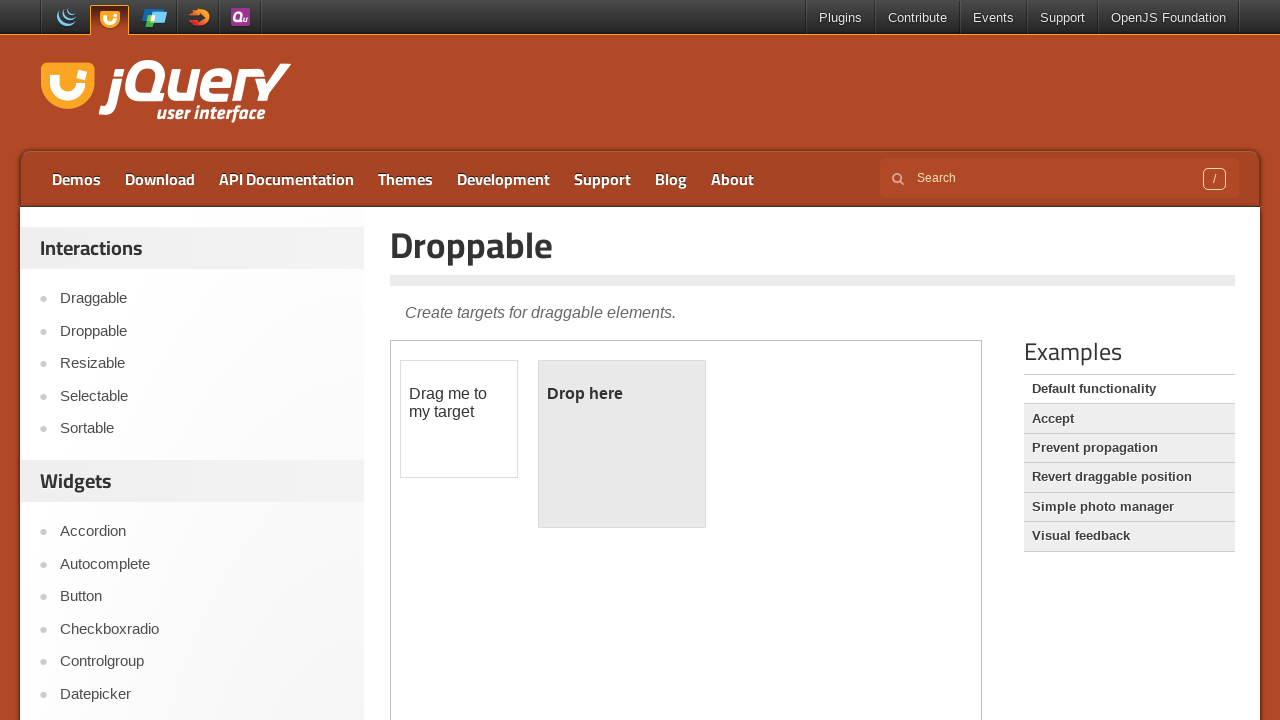

Dragged the draggable element onto the droppable target at (622, 444)
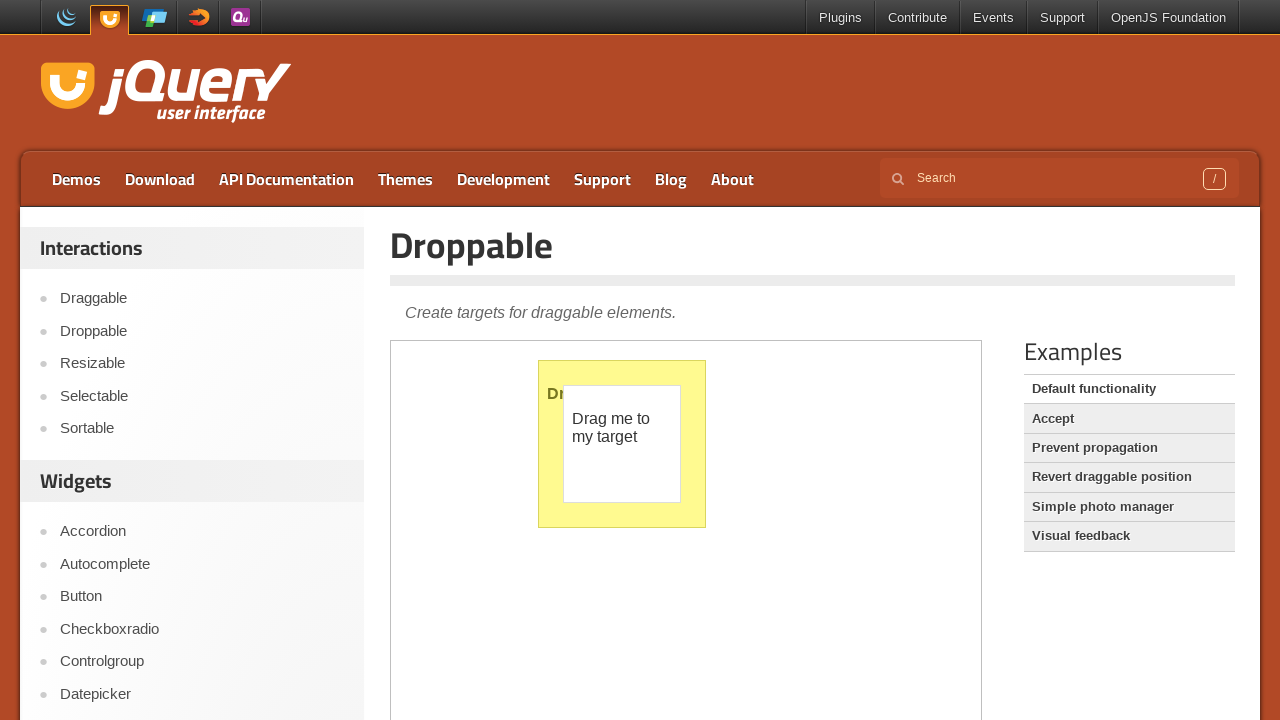

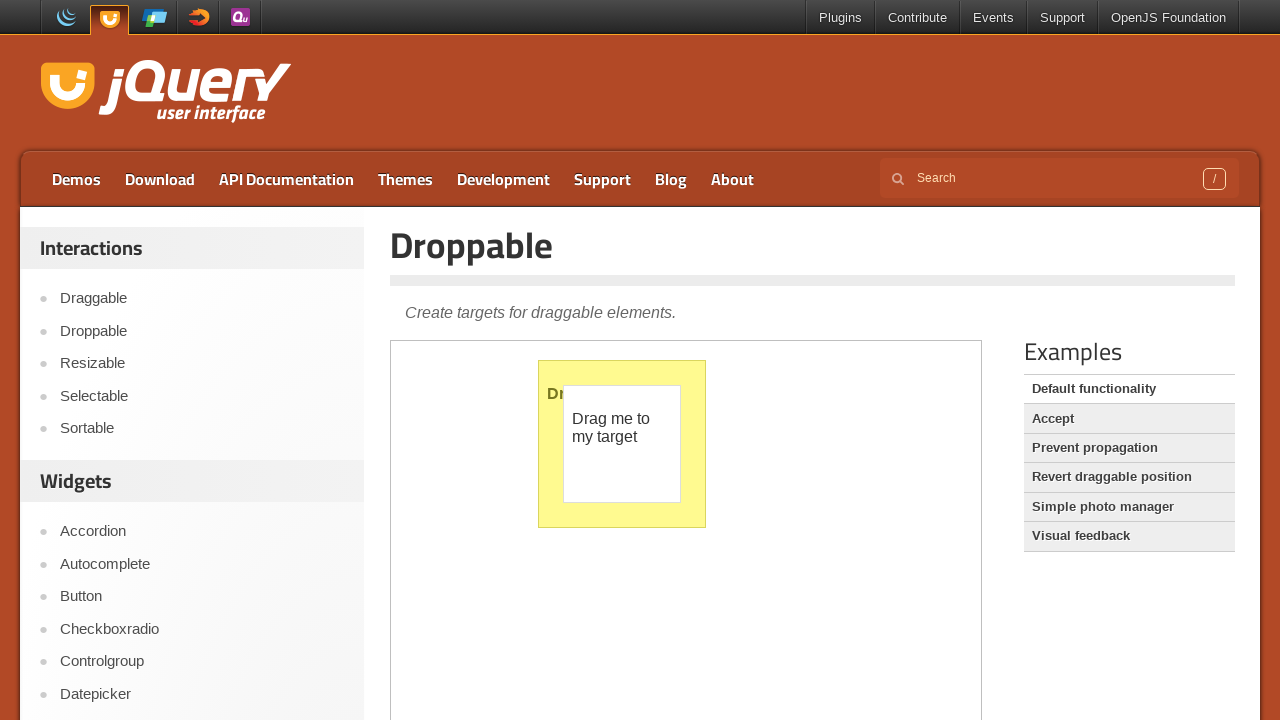